Tests filtering by clicking the 'Active' button shows only non-completed todos.

Starting URL: https://todomvc.com/examples/typescript-angular/#/

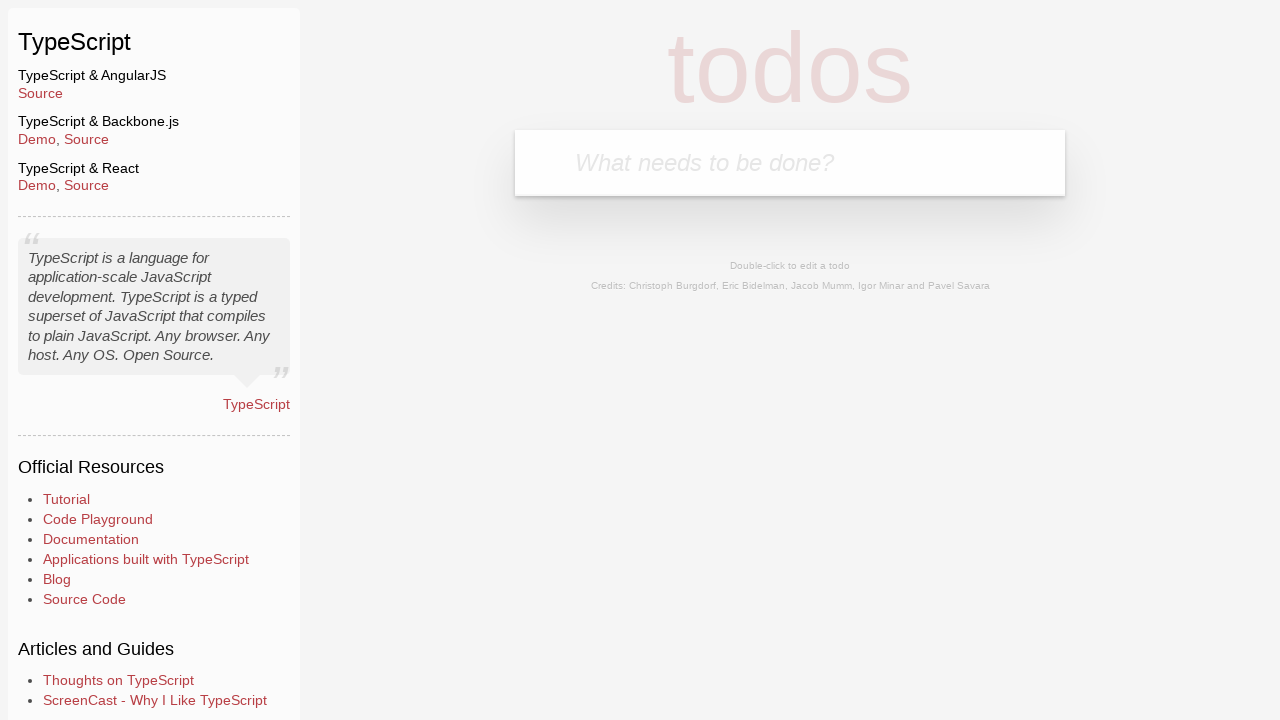

Filled new todo input with 'Example1' on .new-todo
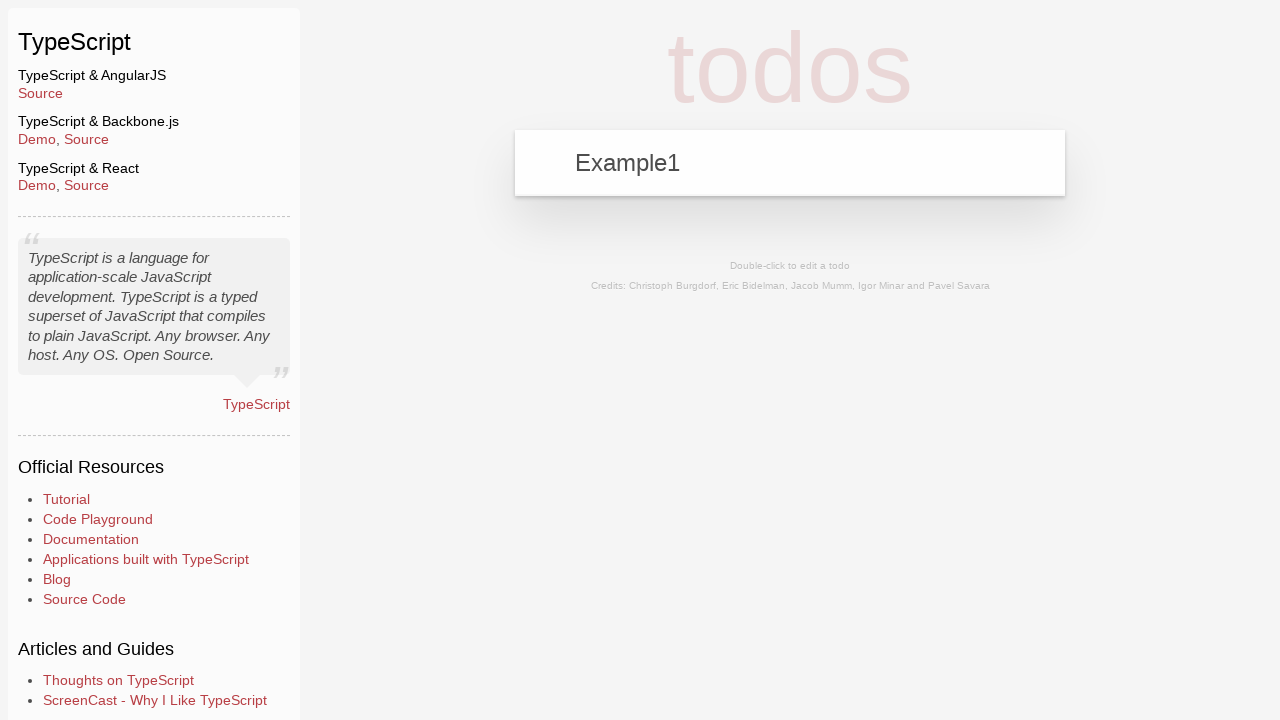

Pressed Enter to add first todo 'Example1' on .new-todo
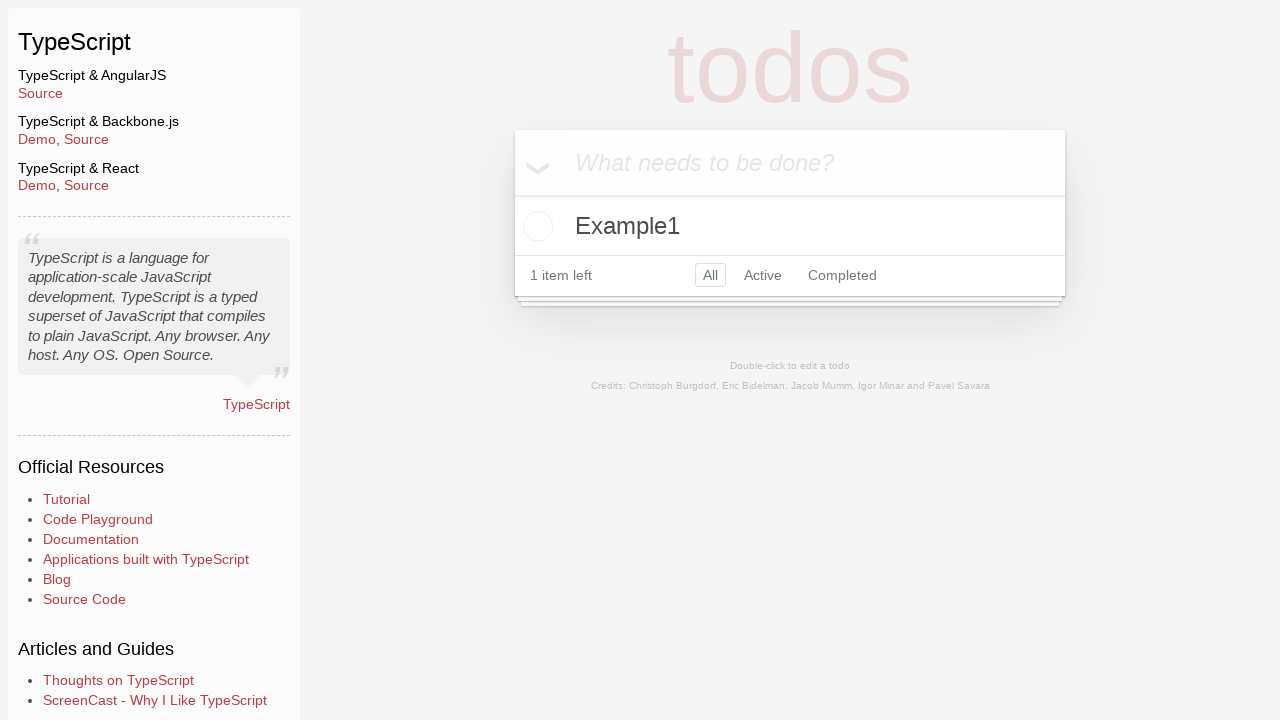

Filled new todo input with 'Example2' on .new-todo
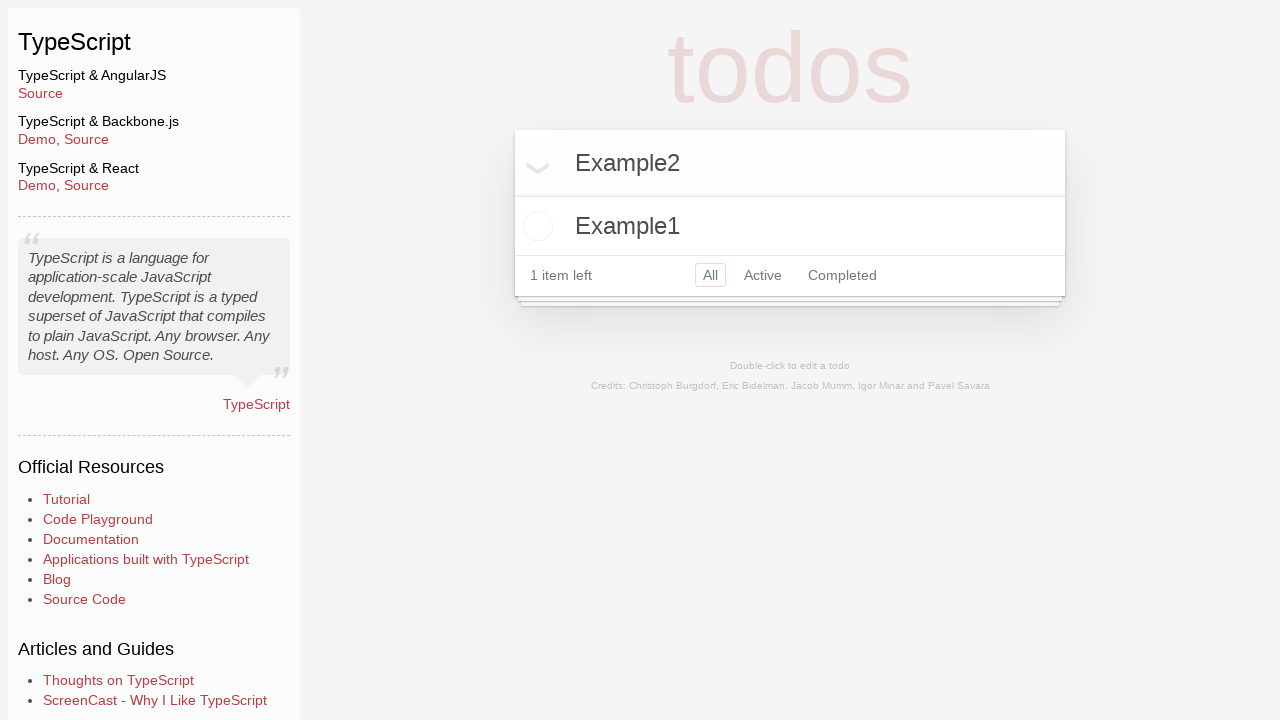

Pressed Enter to add second todo 'Example2' on .new-todo
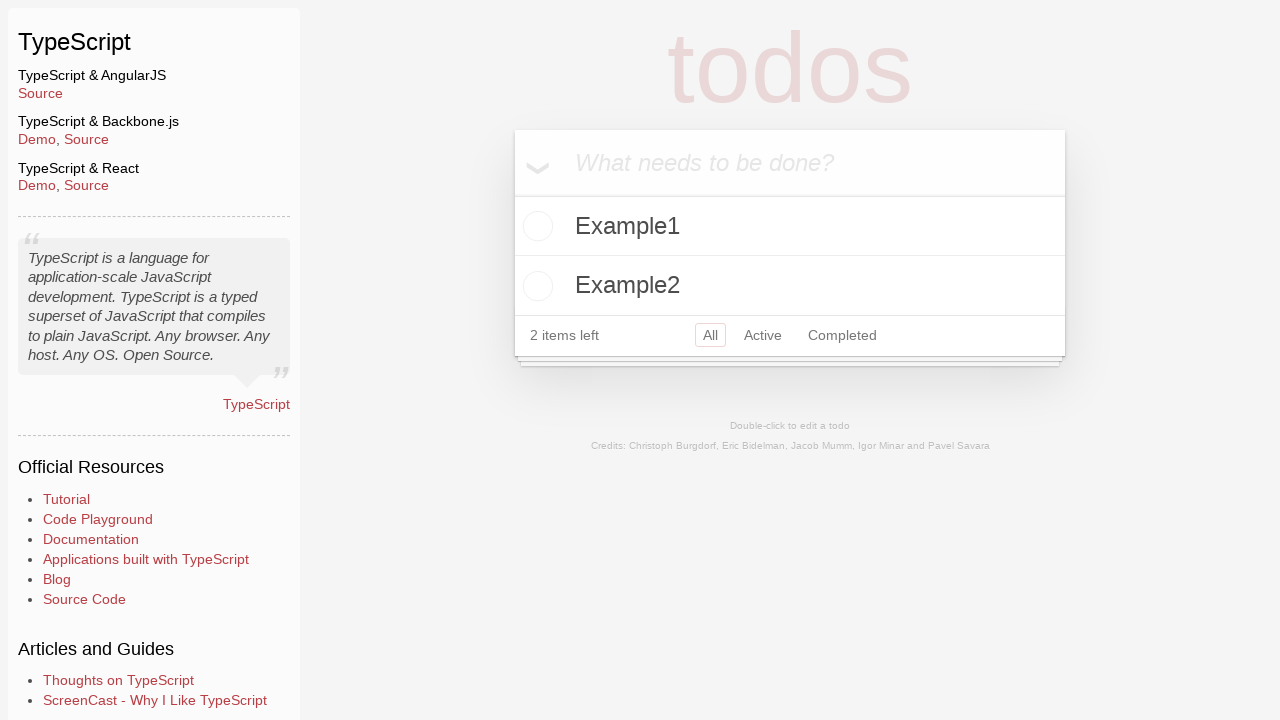

Clicked toggle checkbox to mark 'Example2' as completed at (535, 286) on li:has-text('Example2') .toggle
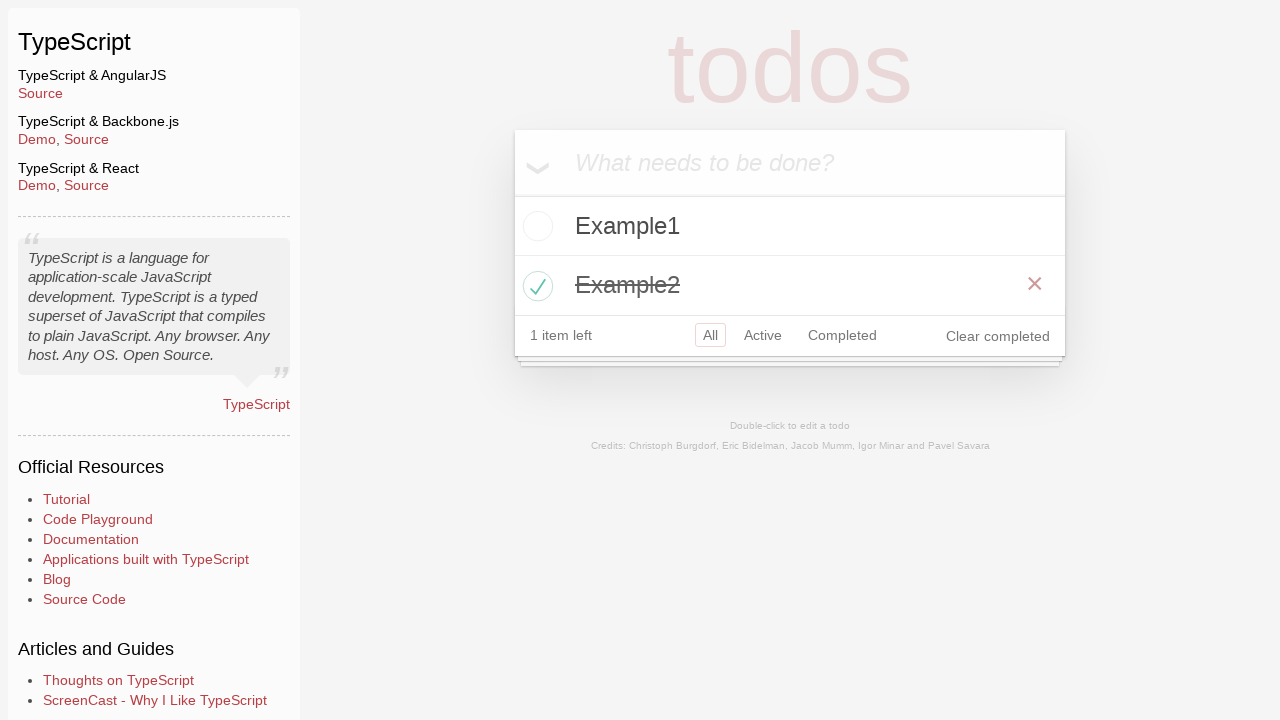

Clicked 'Active' filter button to show only non-completed todos at (763, 335) on a:has-text('Active')
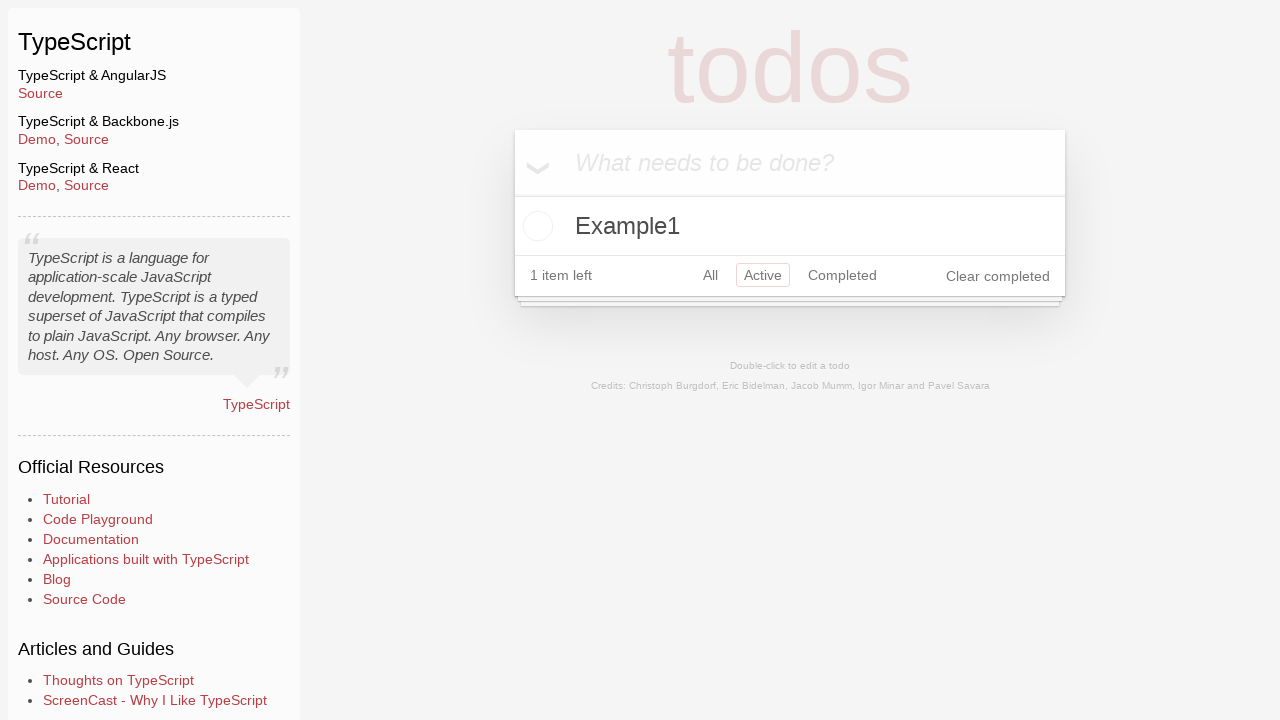

Verified that only 'Example1' is visible in Active filter
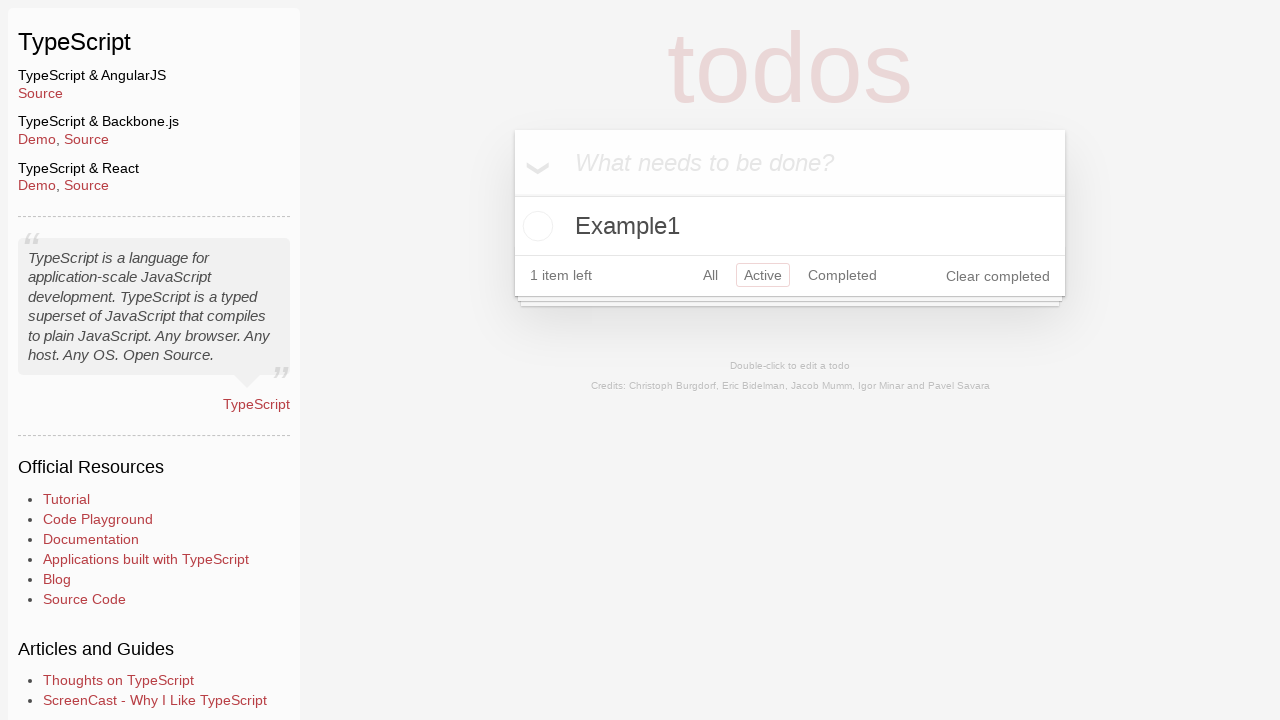

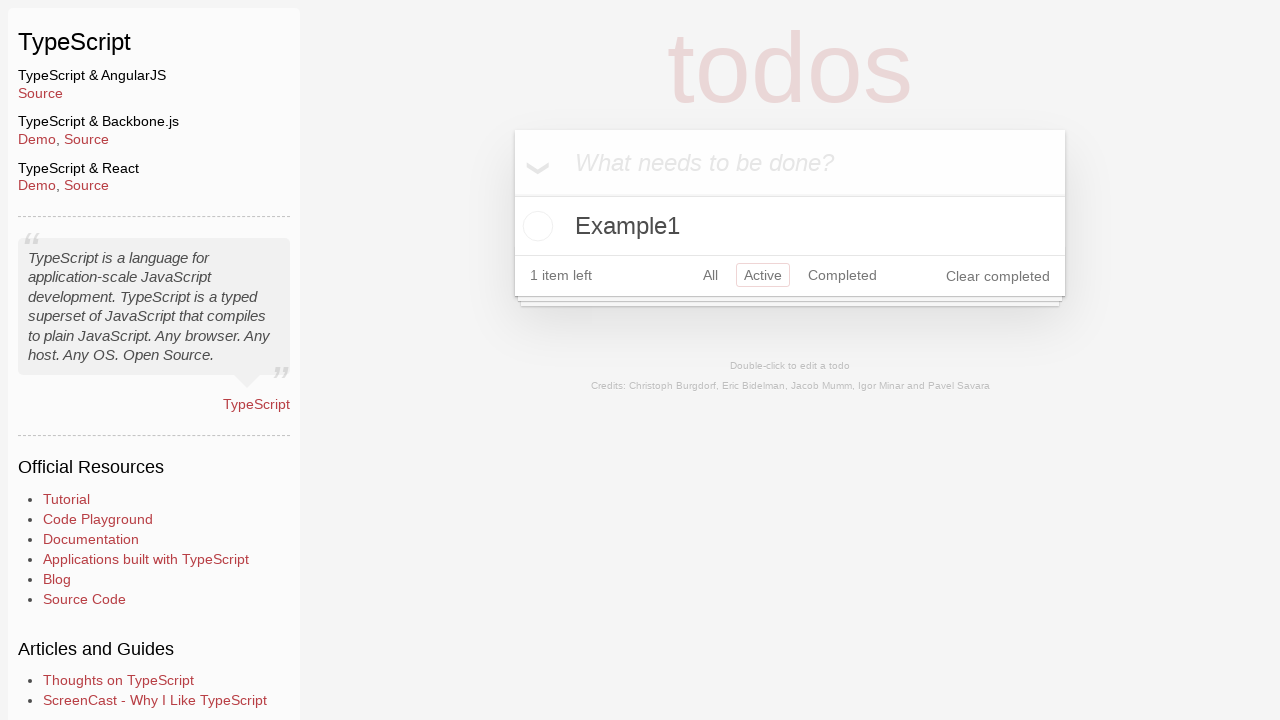